Tests dynamic loading of a hidden element by clicking a button and waiting for the element to become visible

Starting URL: https://the-internet.herokuapp.com/dynamic_loading/1

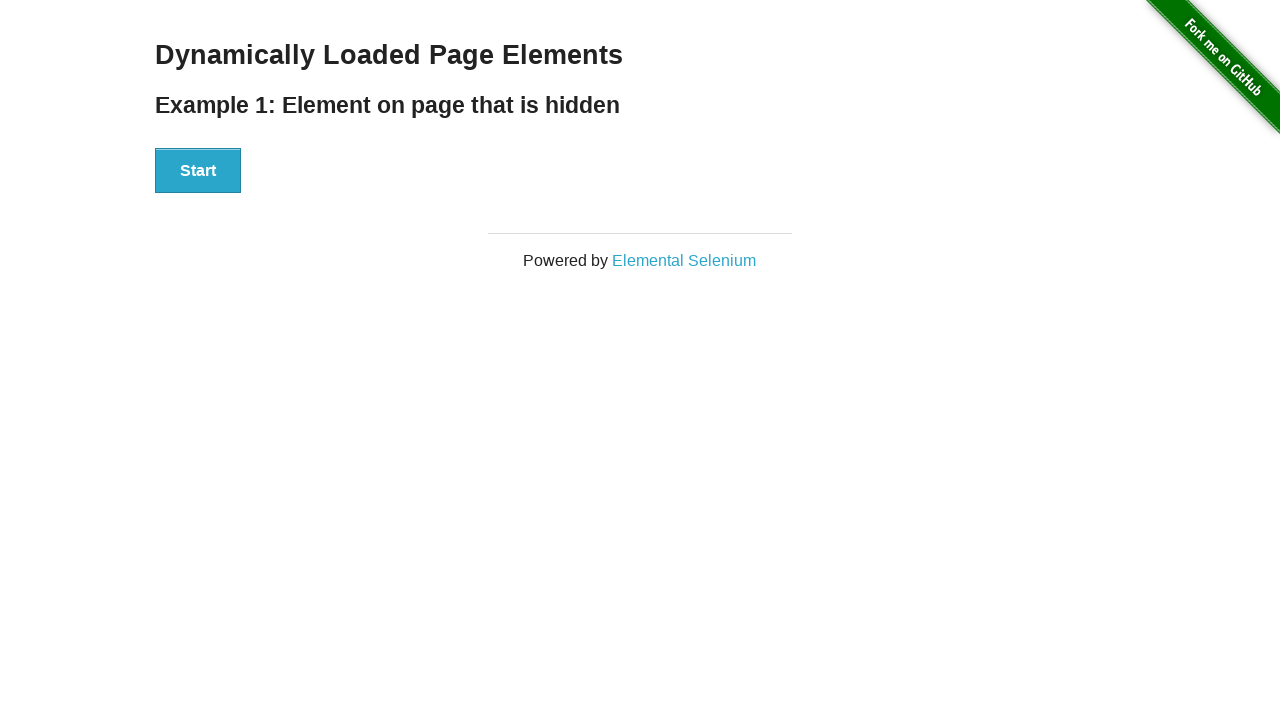

Clicked the start button to trigger dynamic loading at (198, 171) on button
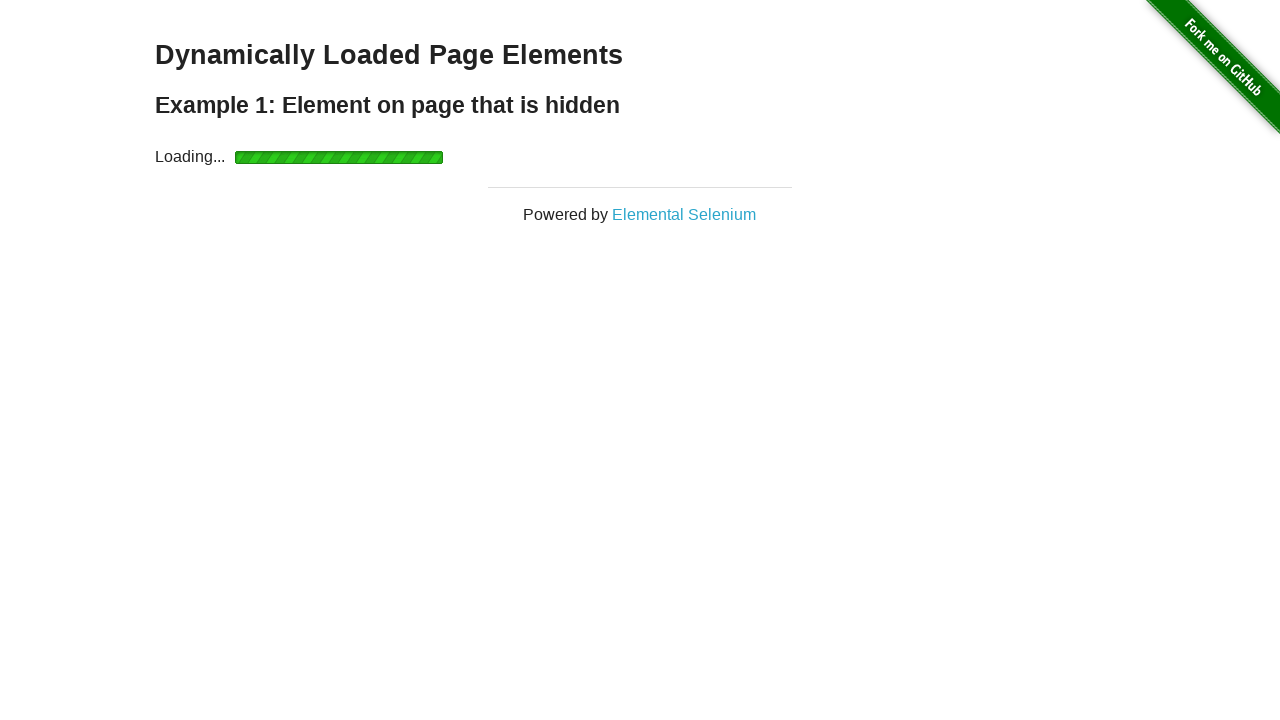

Hidden element became visible after waiting
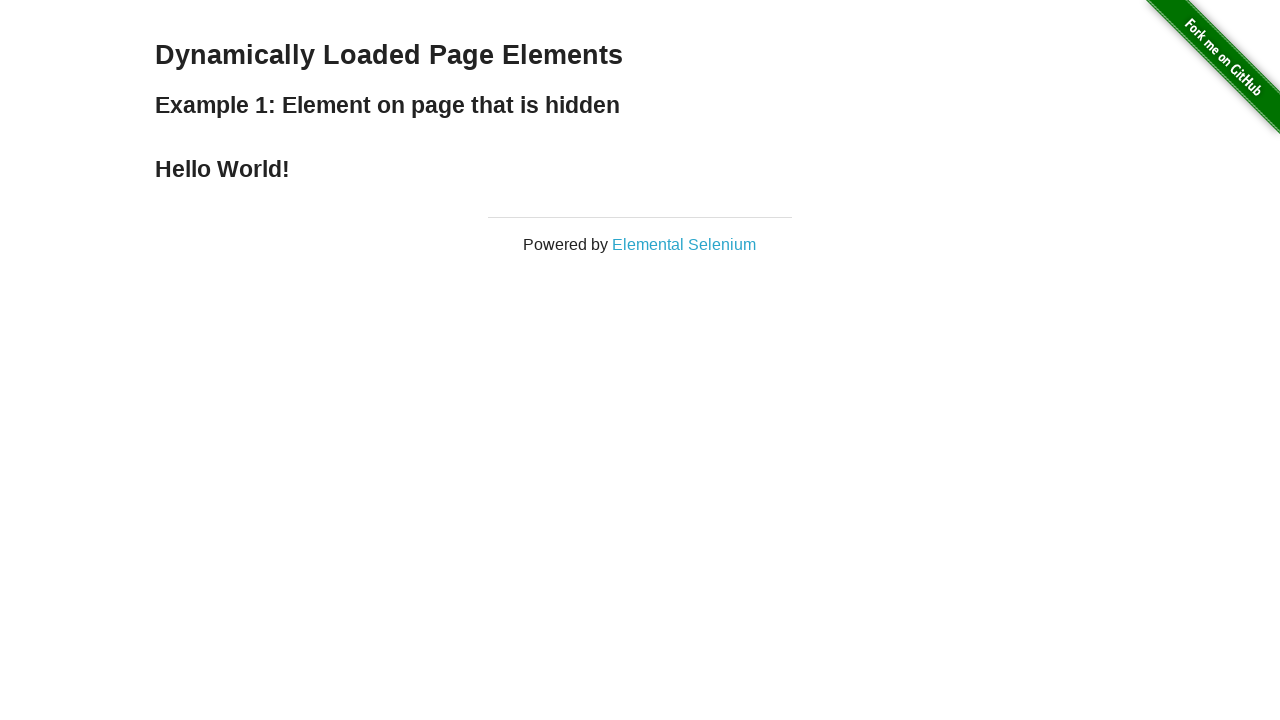

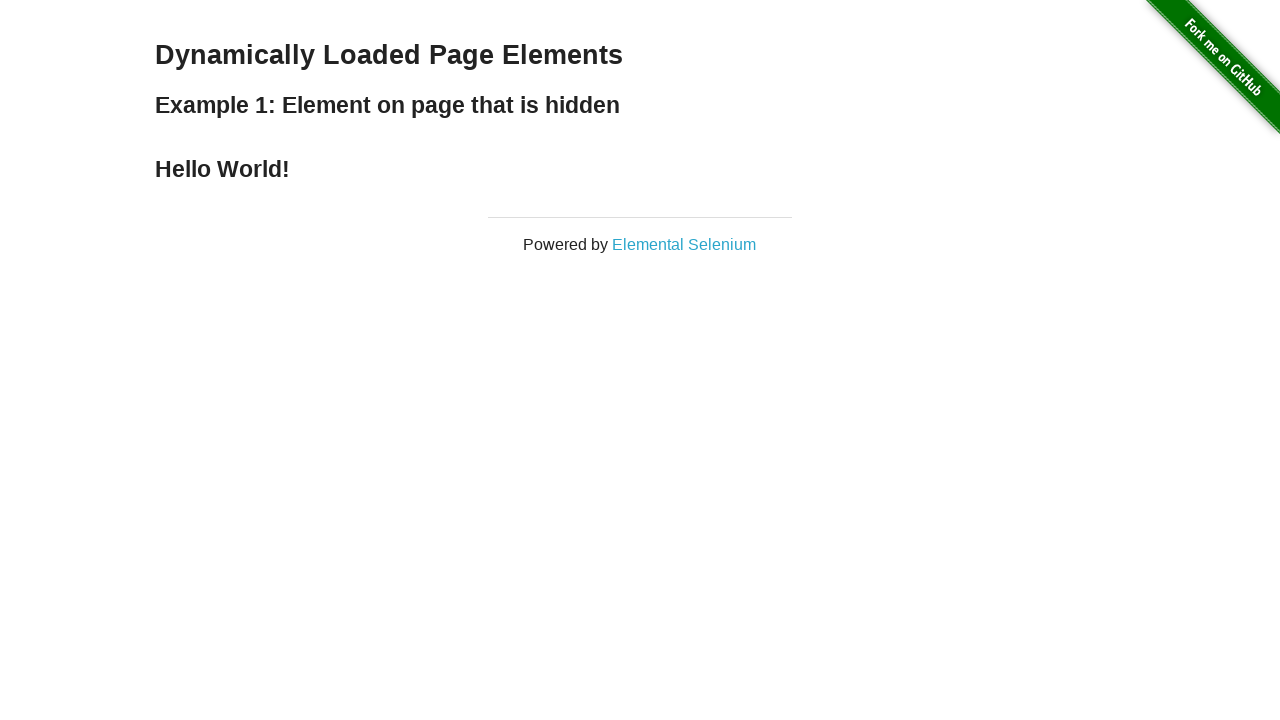